Tests drag and drop functionality on the jQuery UI demo page by switching to an iframe and dragging an element onto a drop target.

Starting URL: https://jqueryui.com/droppable/

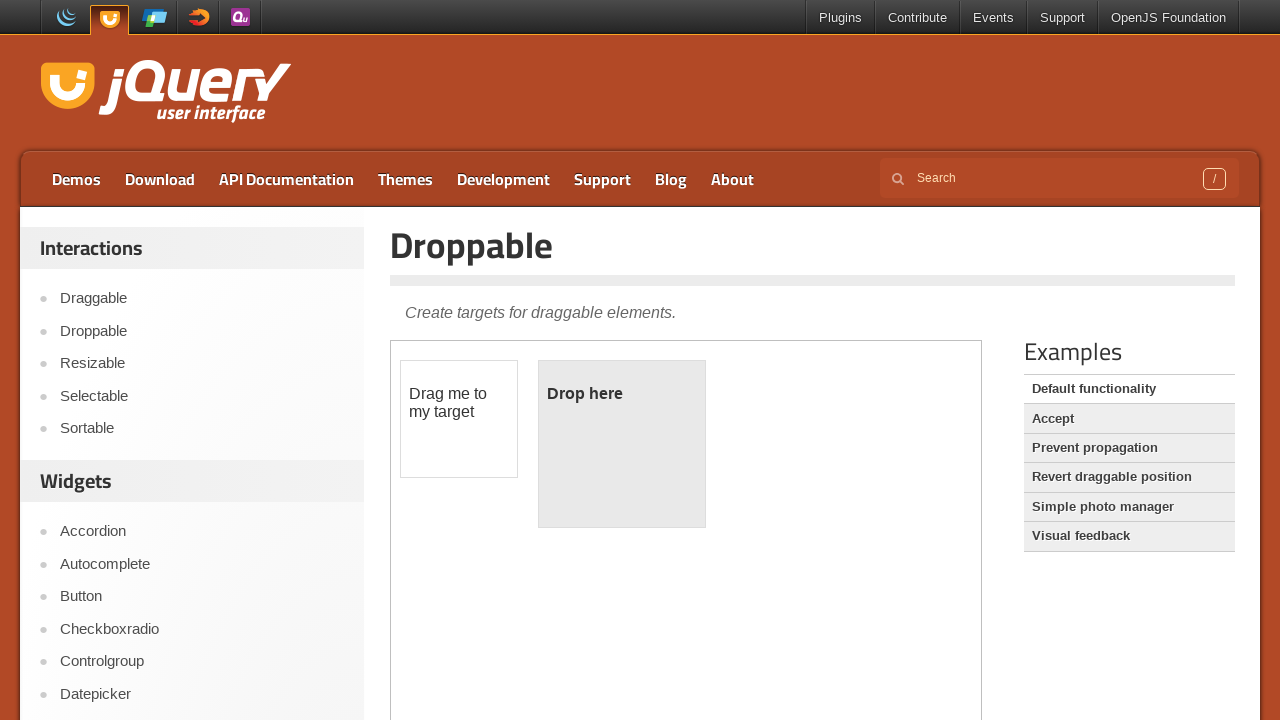

Navigated to jQuery UI droppable demo page
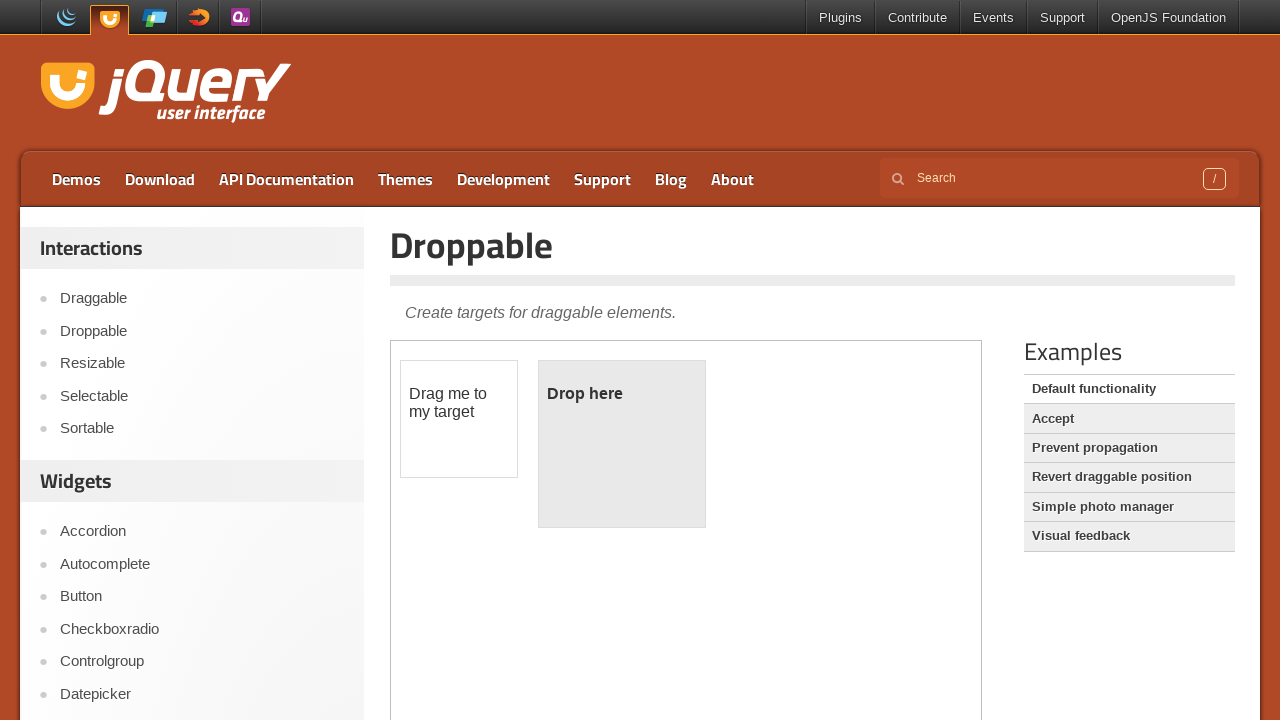

Located the demo iframe
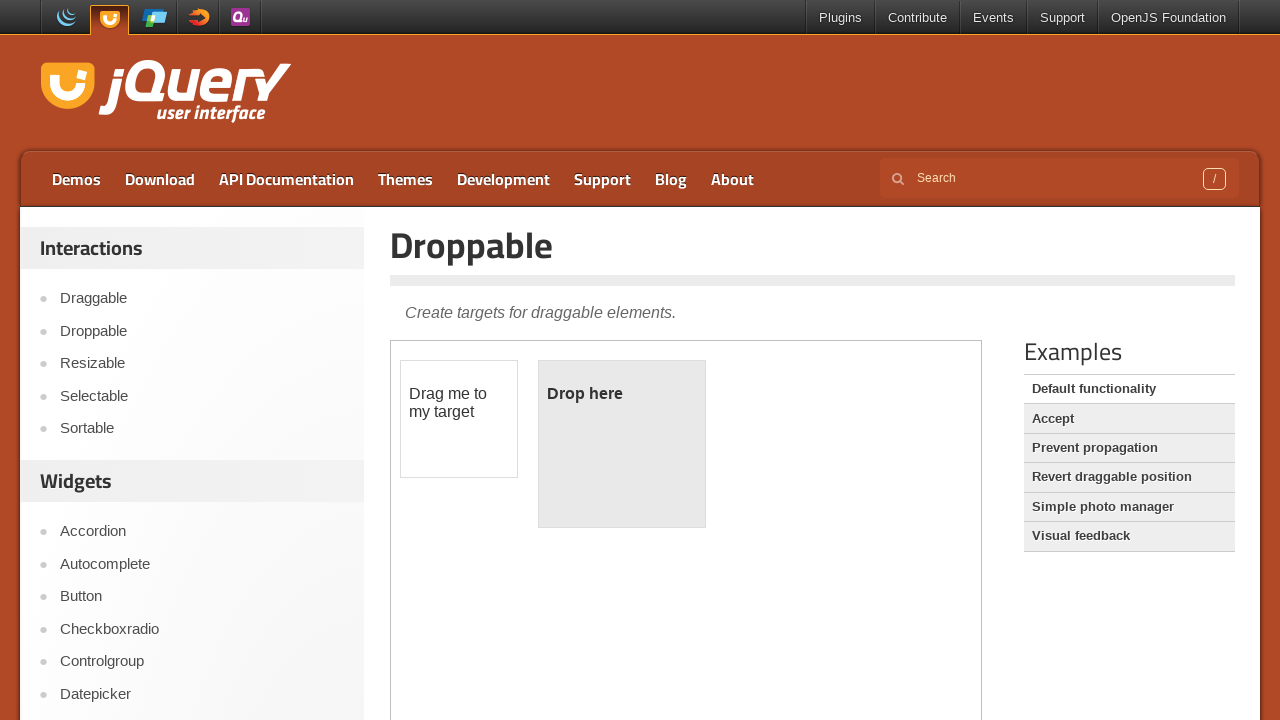

Clicked on the draggable element at (459, 419) on iframe.demo-frame >> internal:control=enter-frame >> #draggable
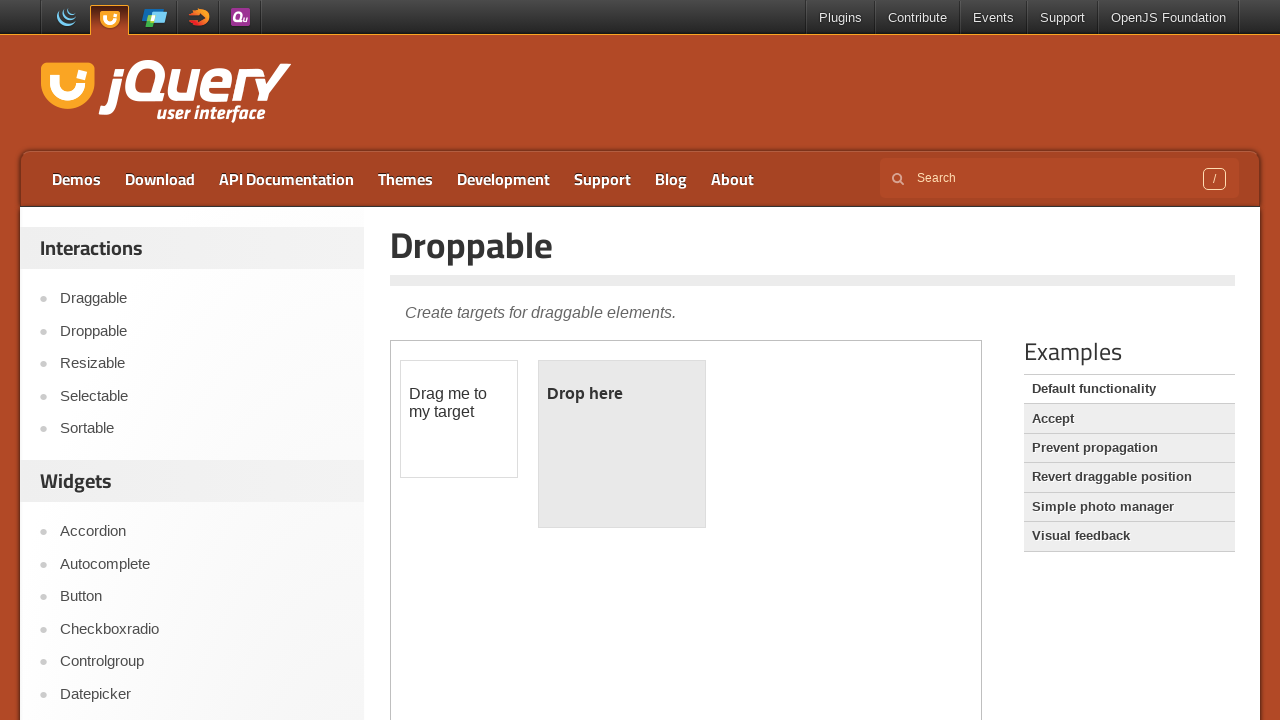

Located source and target elements for drag and drop
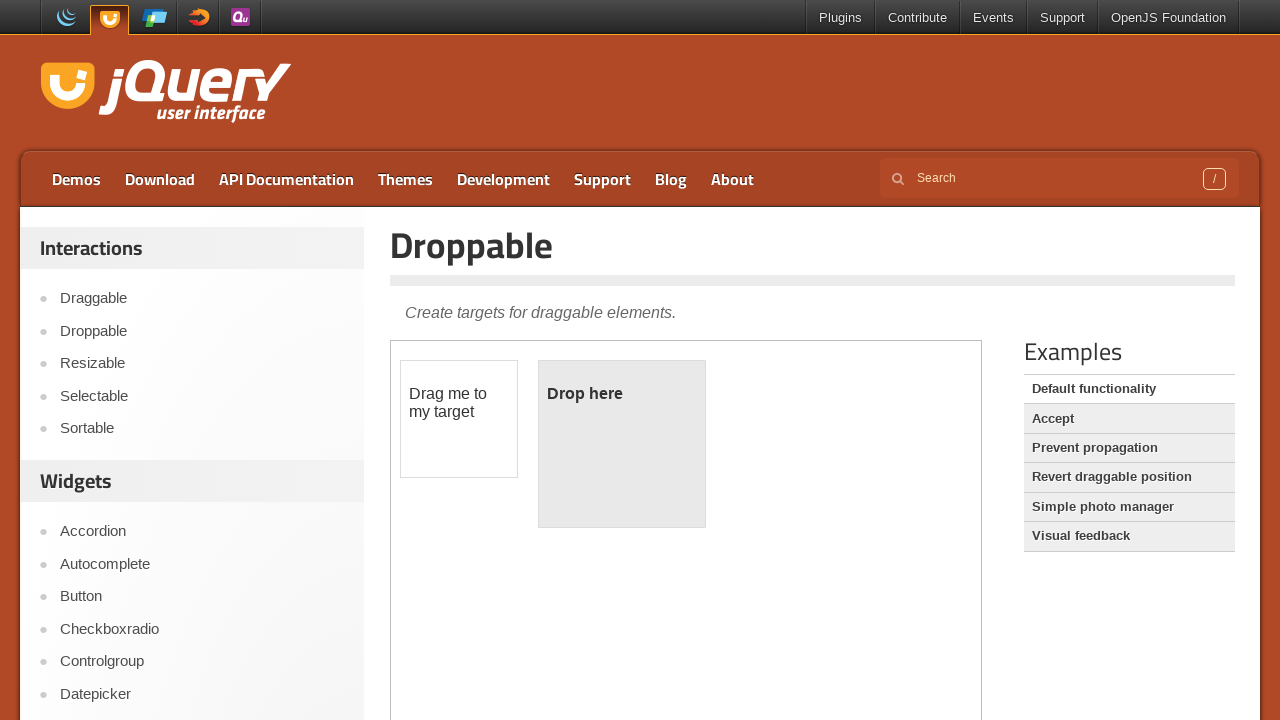

Performed drag and drop action from draggable to droppable element at (622, 444)
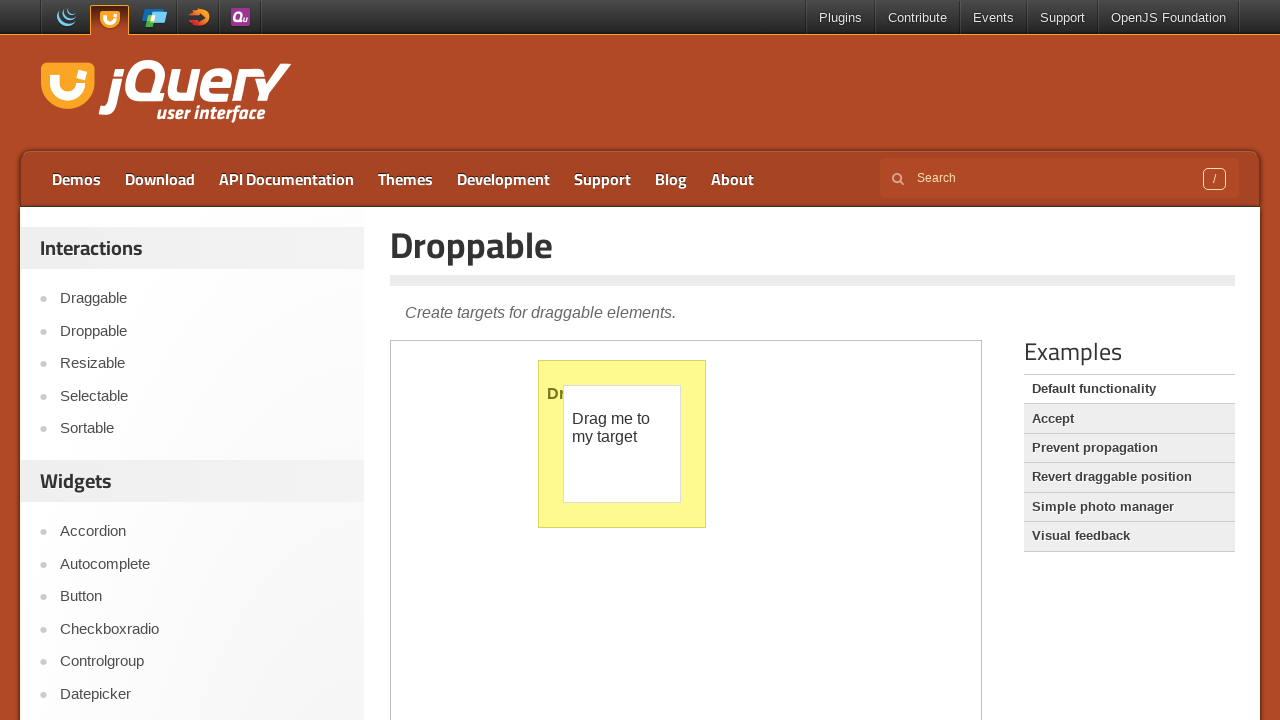

Verified drop was successful - droppable element now shows 'Dropped!'
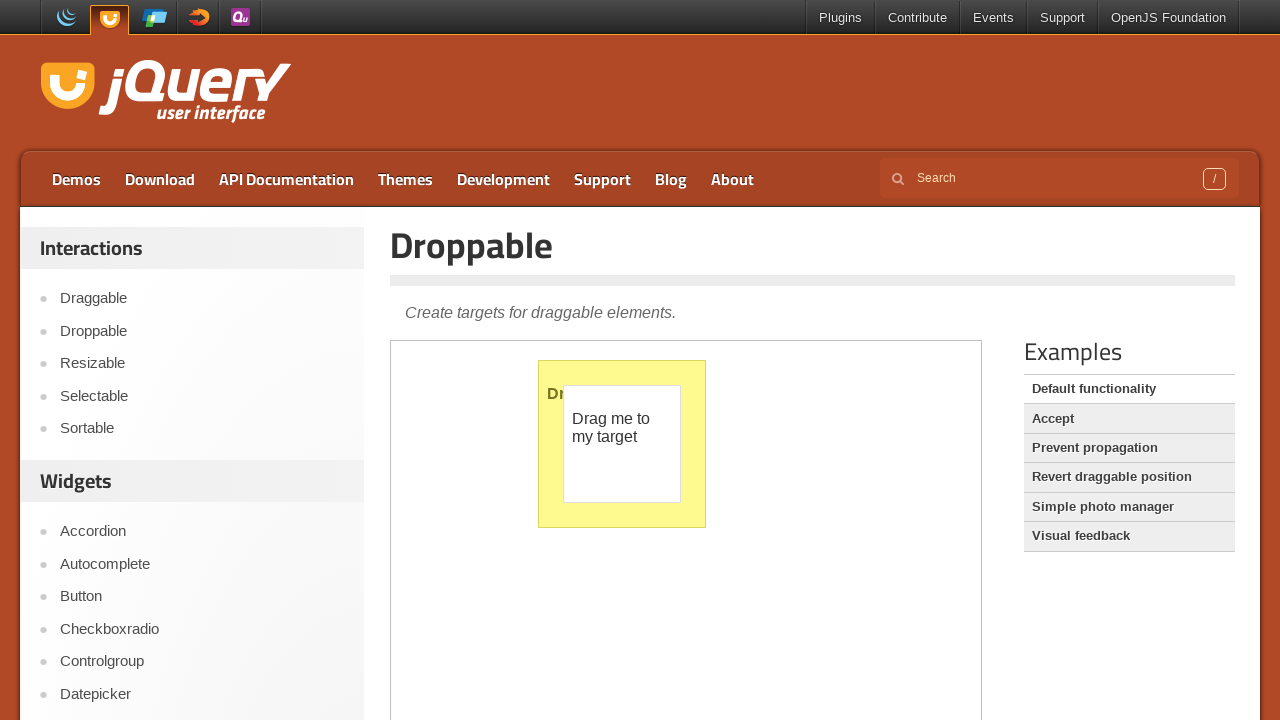

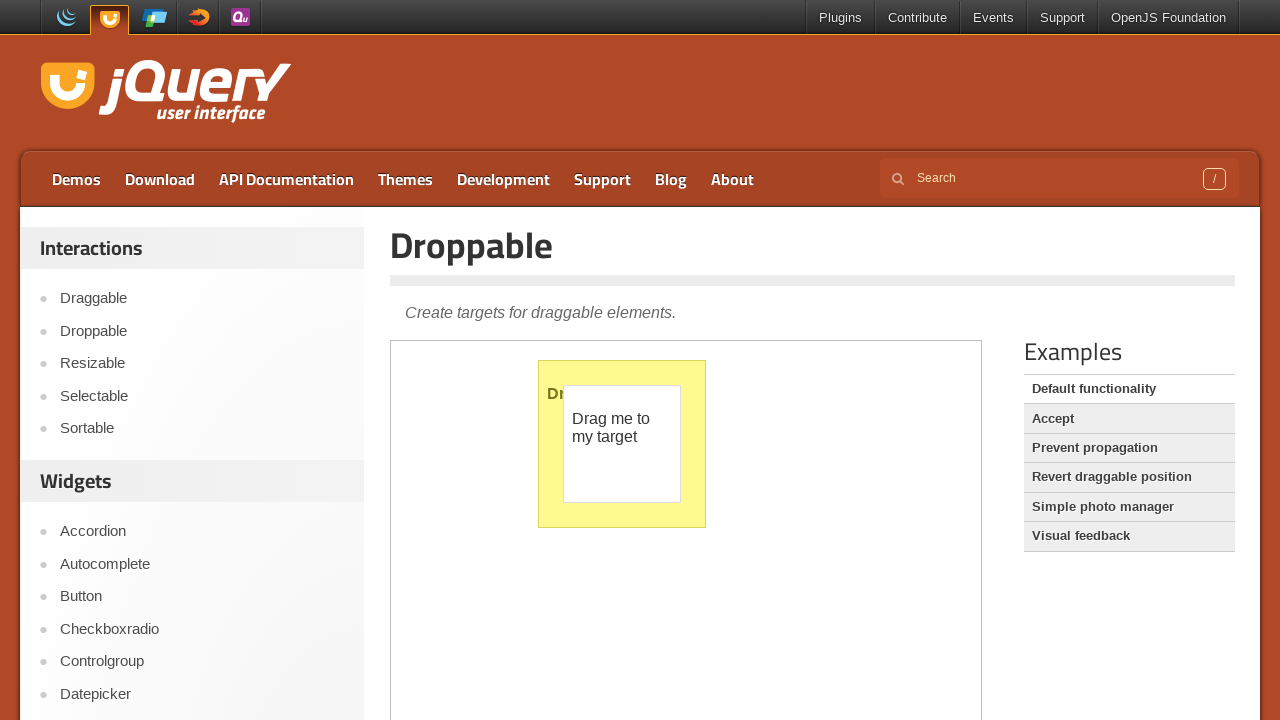